Tests explicit wait with visibility and presence conditions by clicking Start and waiting for loading indicator to disappear before verifying result text.

Starting URL: http://the-internet.herokuapp.com/dynamic_loading/2

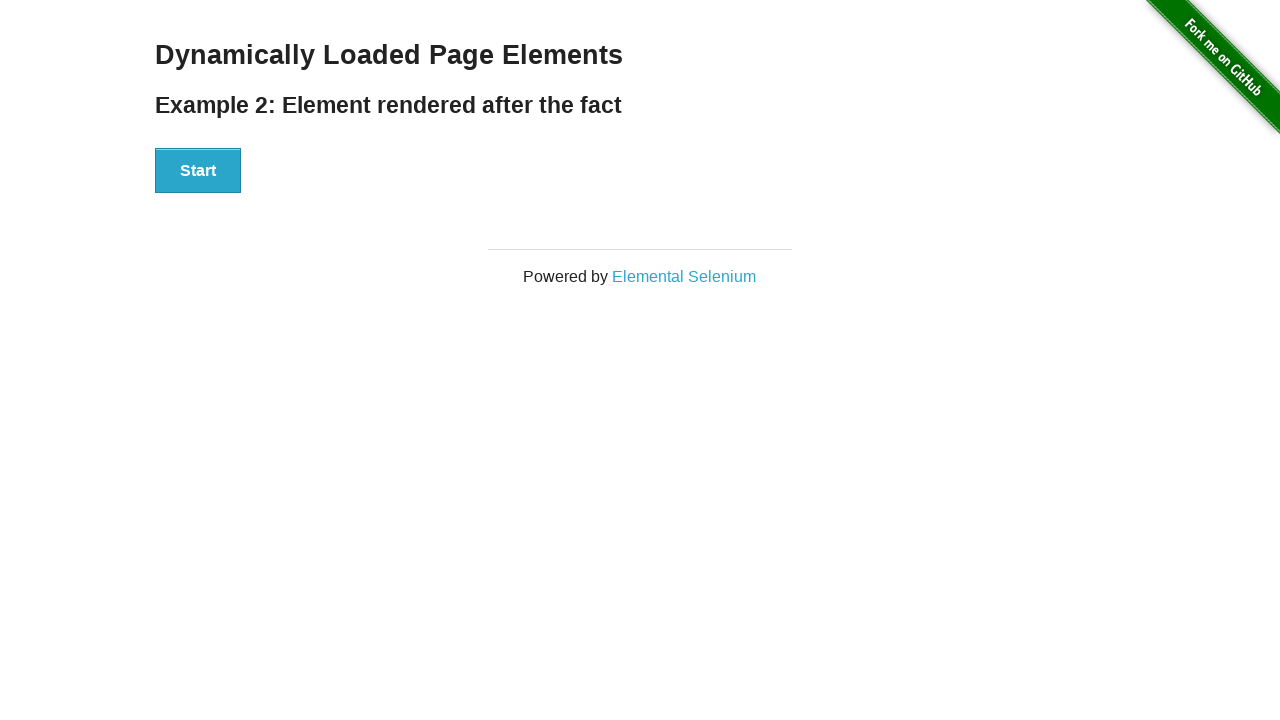

Start button became visible
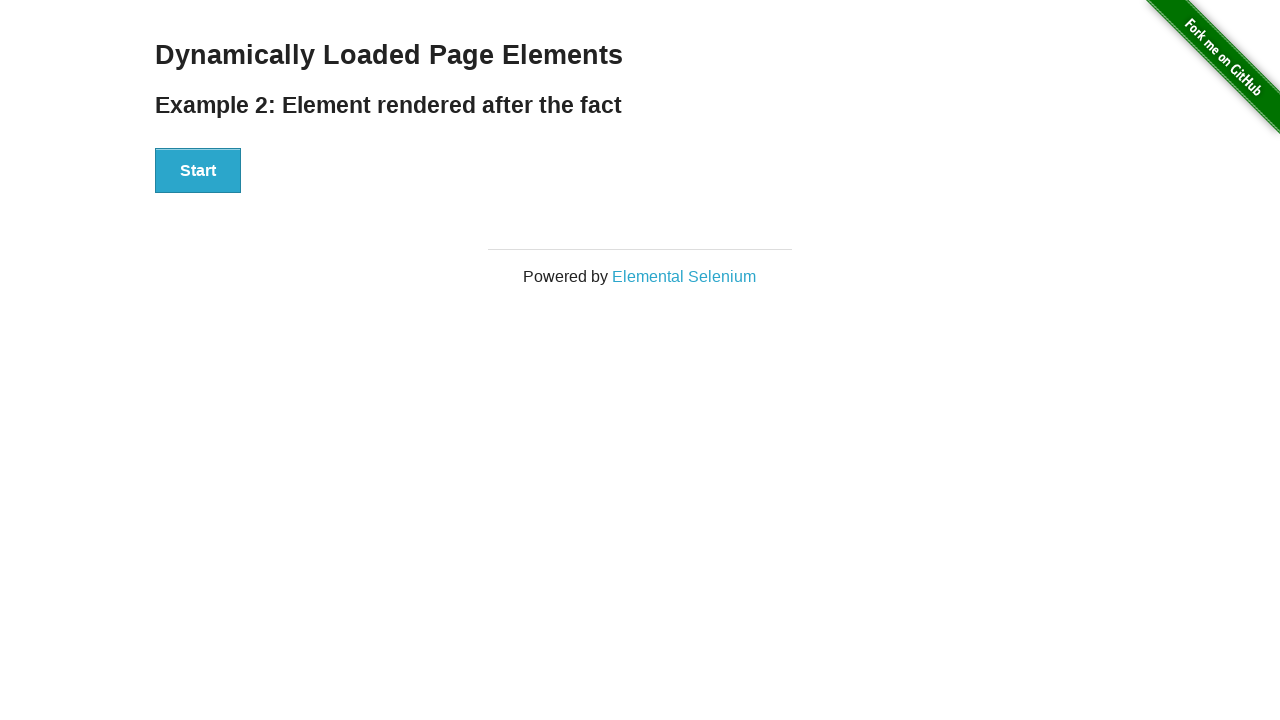

Clicked Start button to initiate dynamic loading at (198, 171) on xpath=//button[text()='Start']
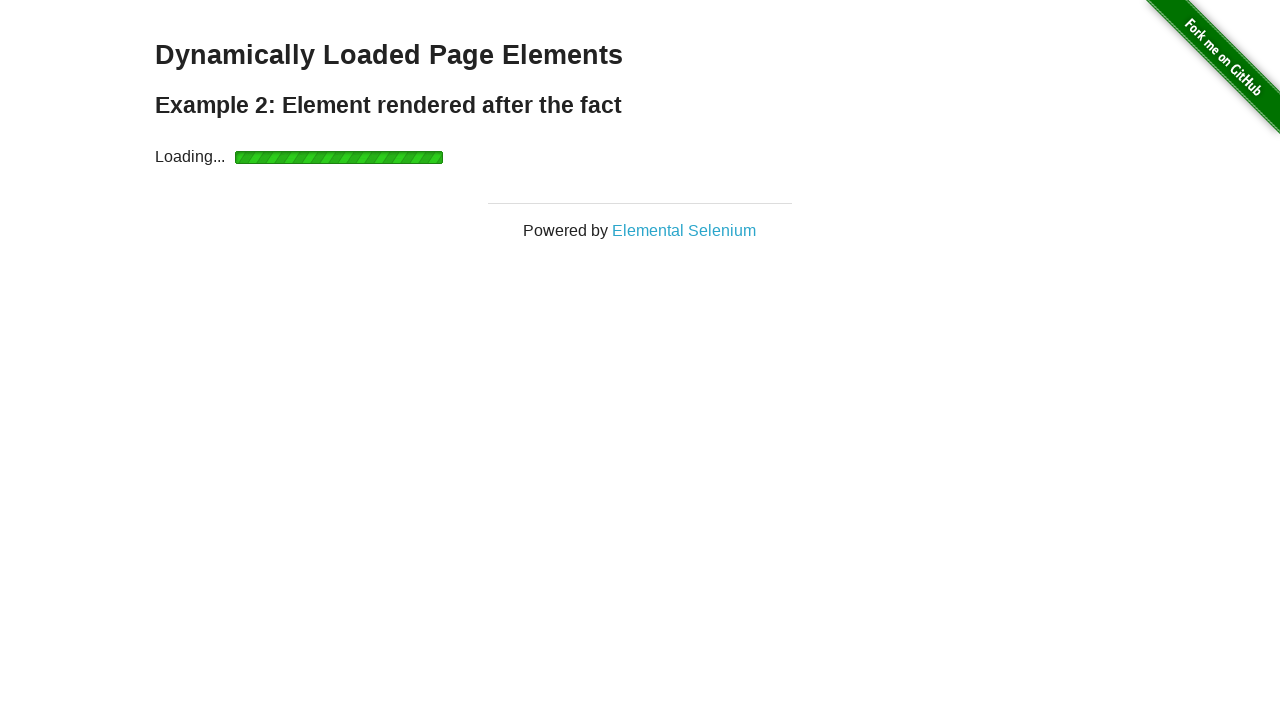

Loading indicator appeared
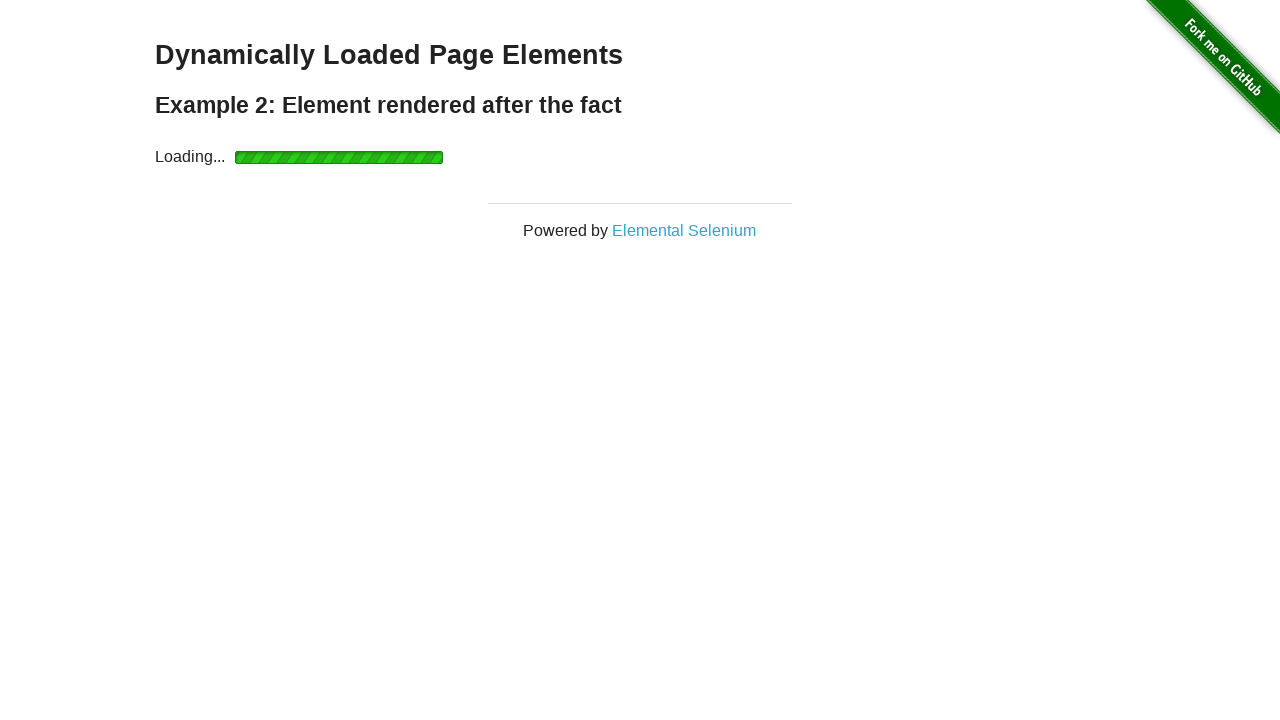

Loading indicator disappeared
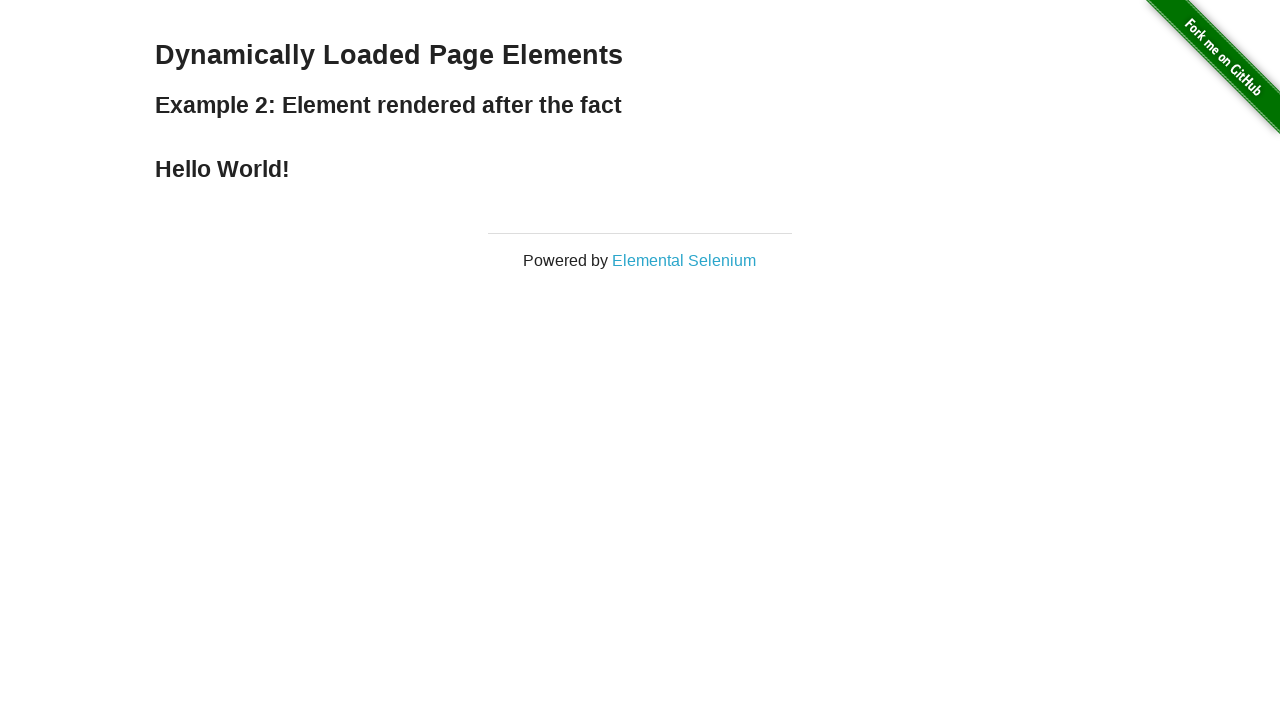

Verified 'Hello World!' text is displayed after loading complete
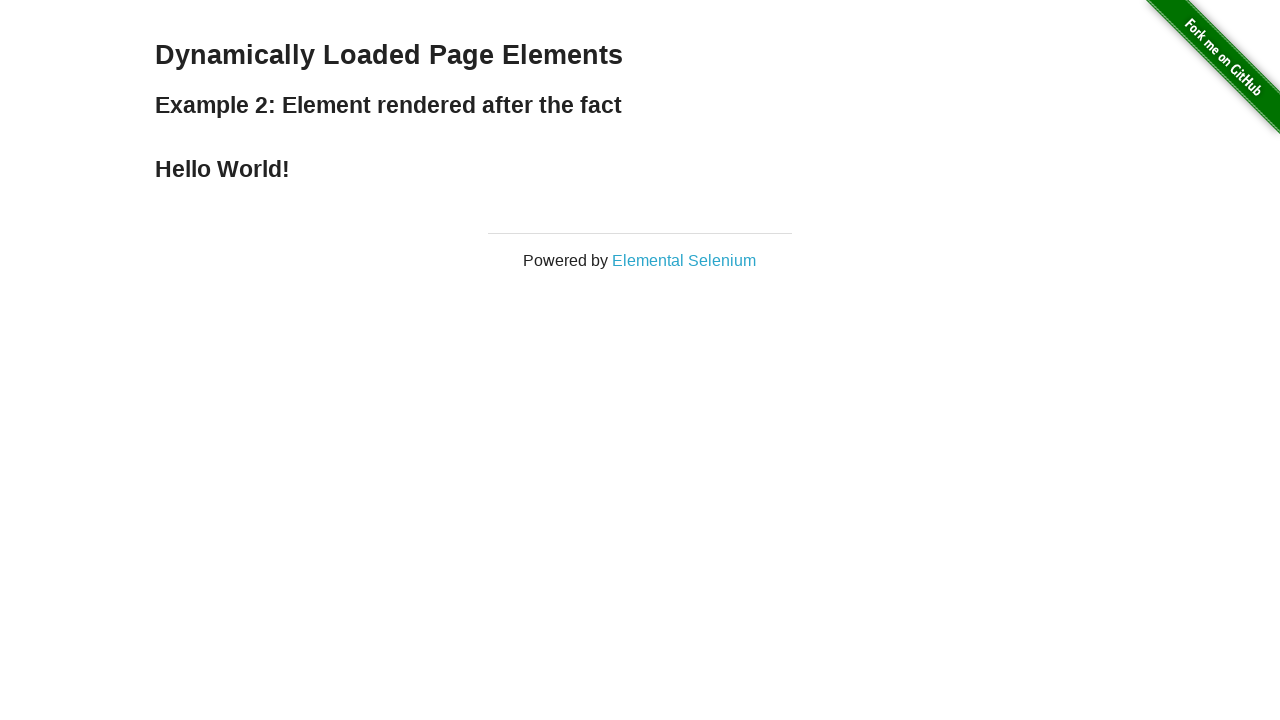

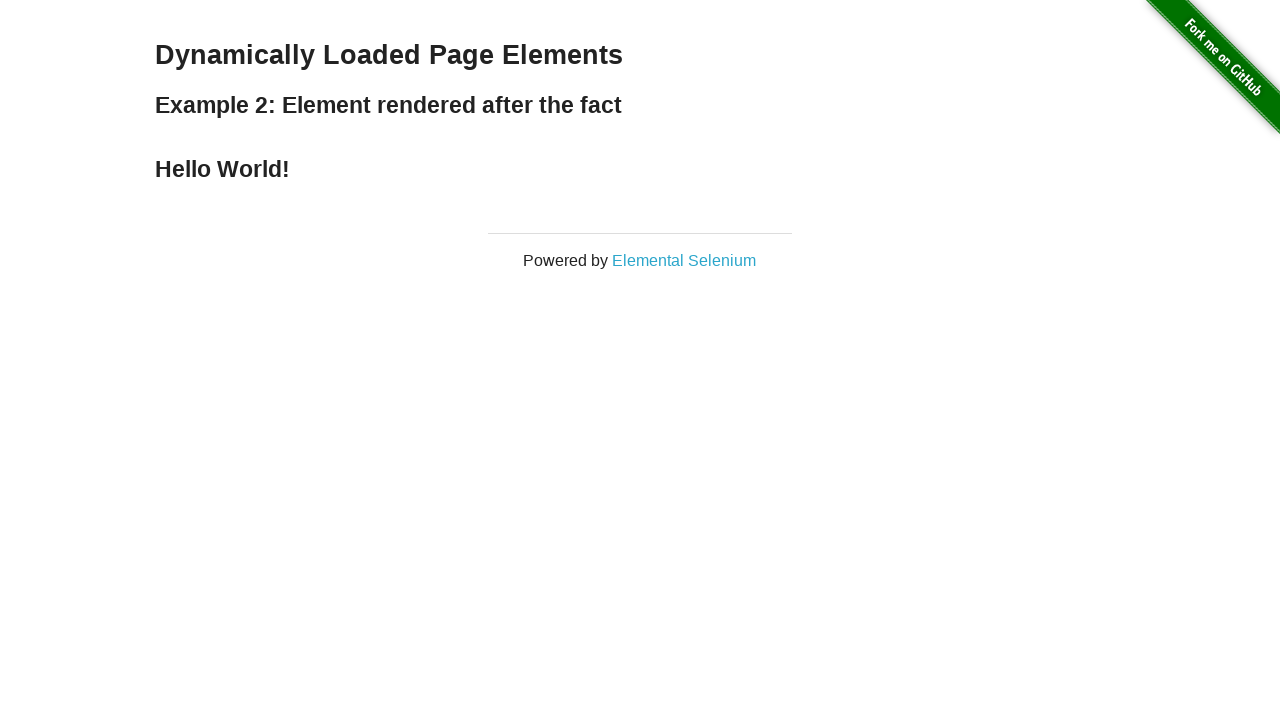